Tests iframe switching functionality by navigating to an iframe page, switching into a TinyMCE editor iframe, clearing the existing text, and entering new text using JavaScript execution.

Starting URL: https://the-internet.herokuapp.com/iframe

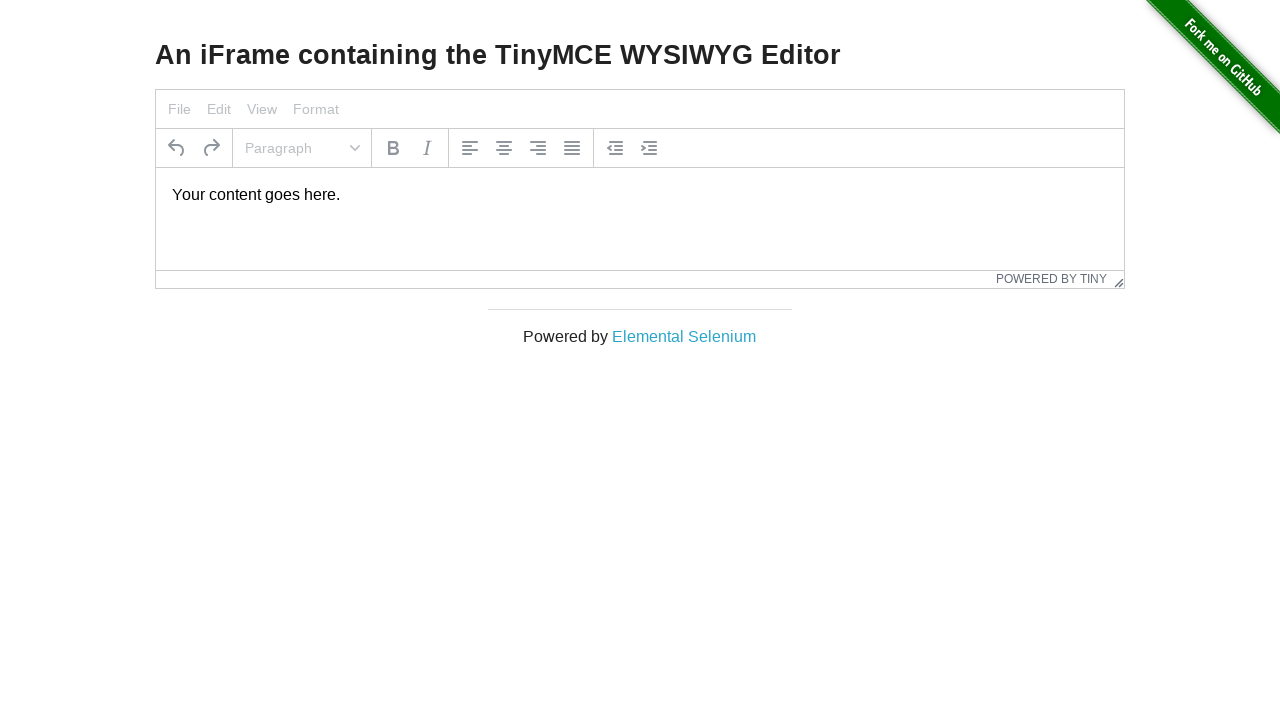

Located TinyMCE editor iframe on button.tox-notification__dismiss.tox-button--naked.tox-button--icon
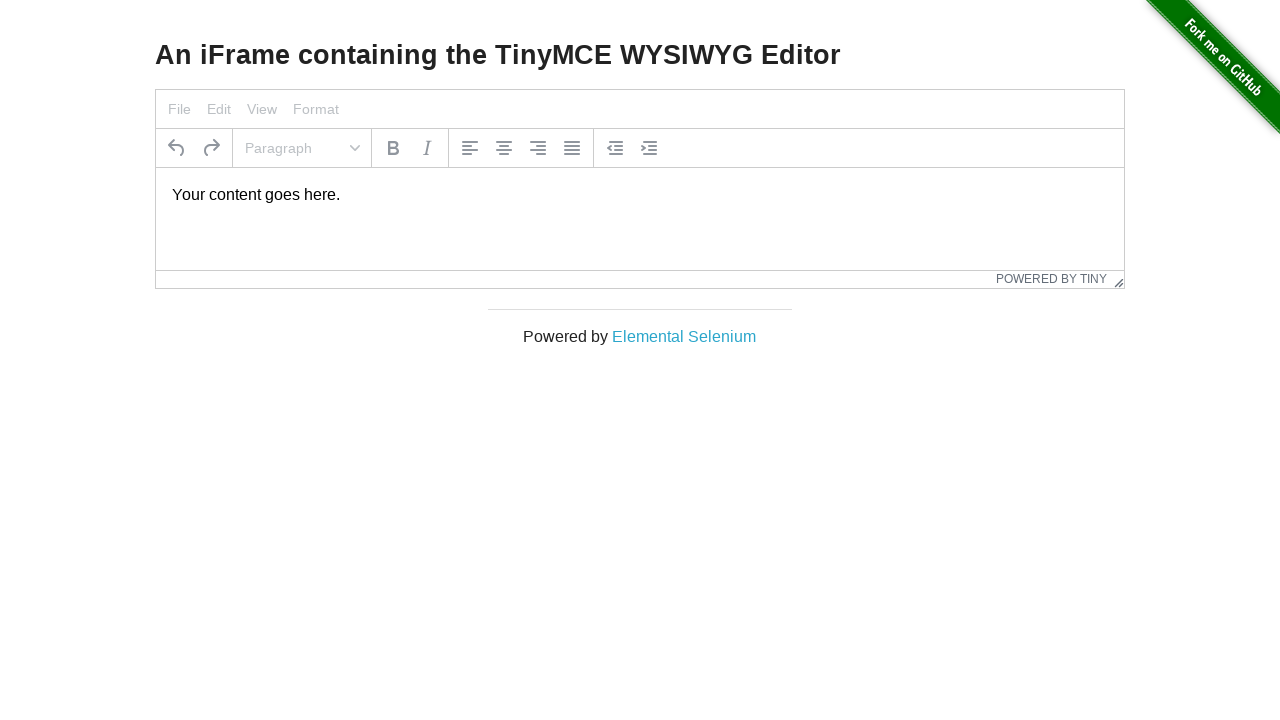

Cleared existing text in the editor
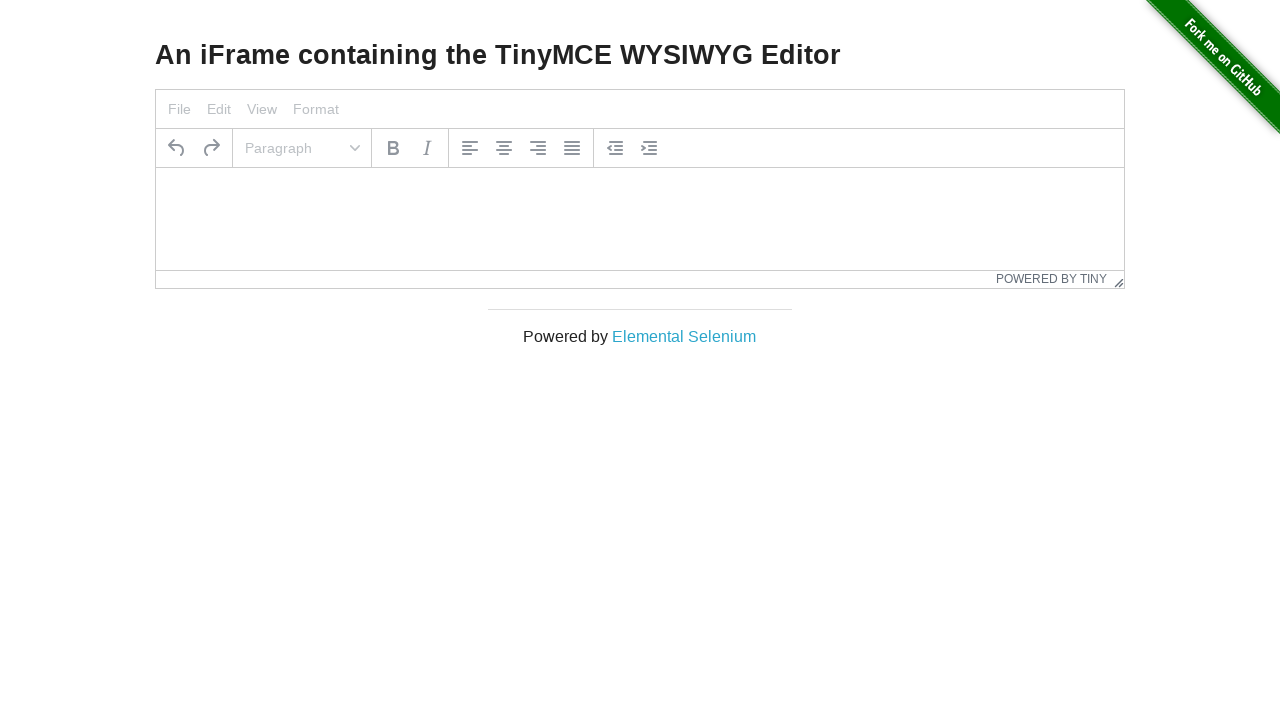

Entered new text 'Hello People!' in the editor
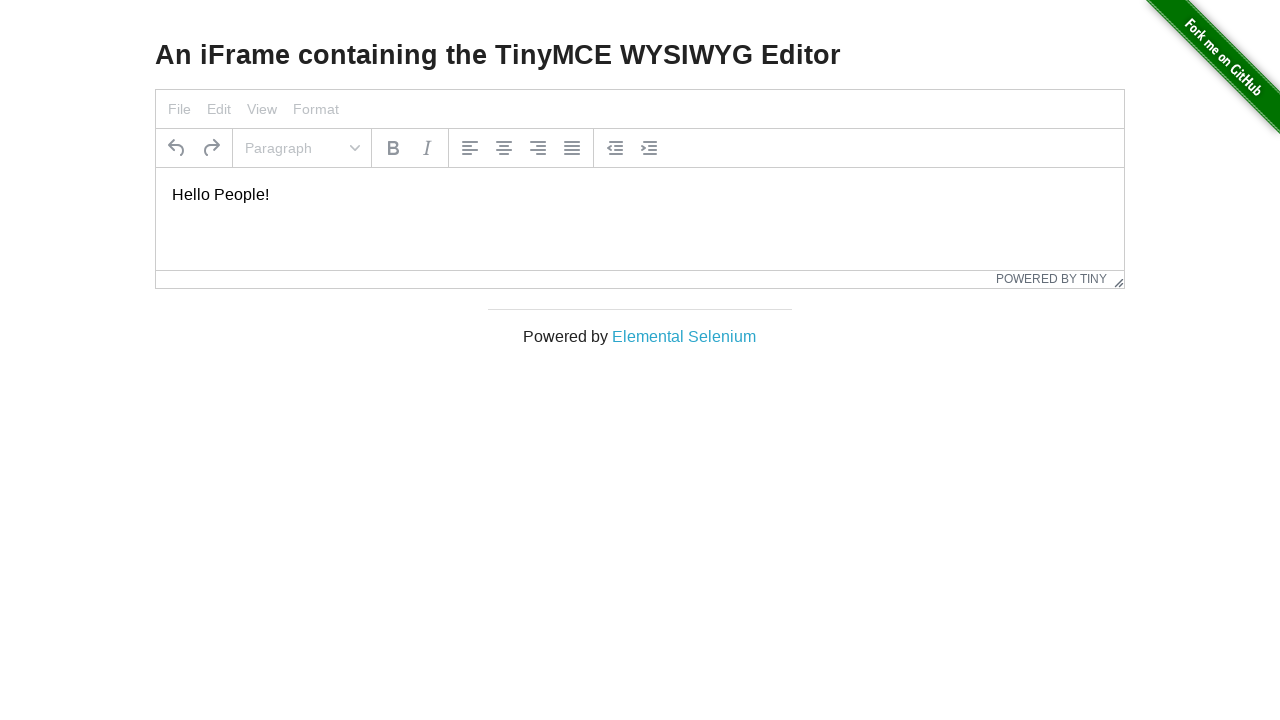

Retrieved text from editor for verification
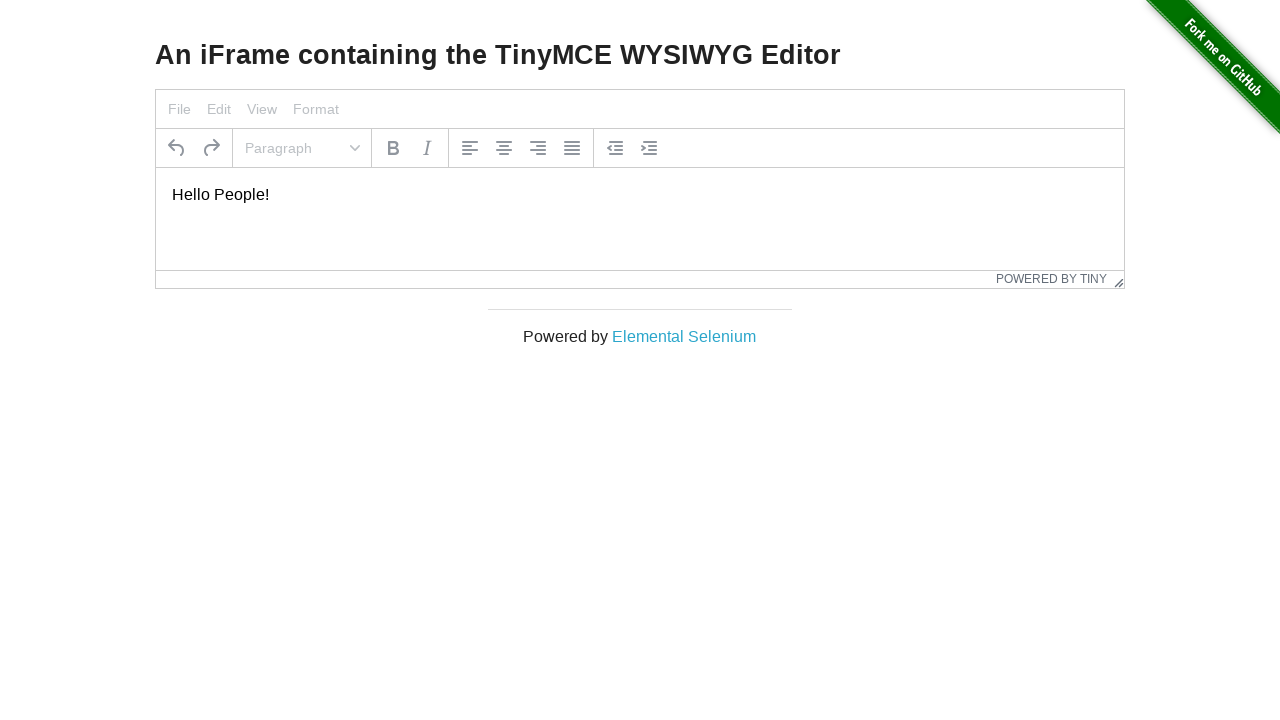

Assertion passed: text content matches 'Hello People!'
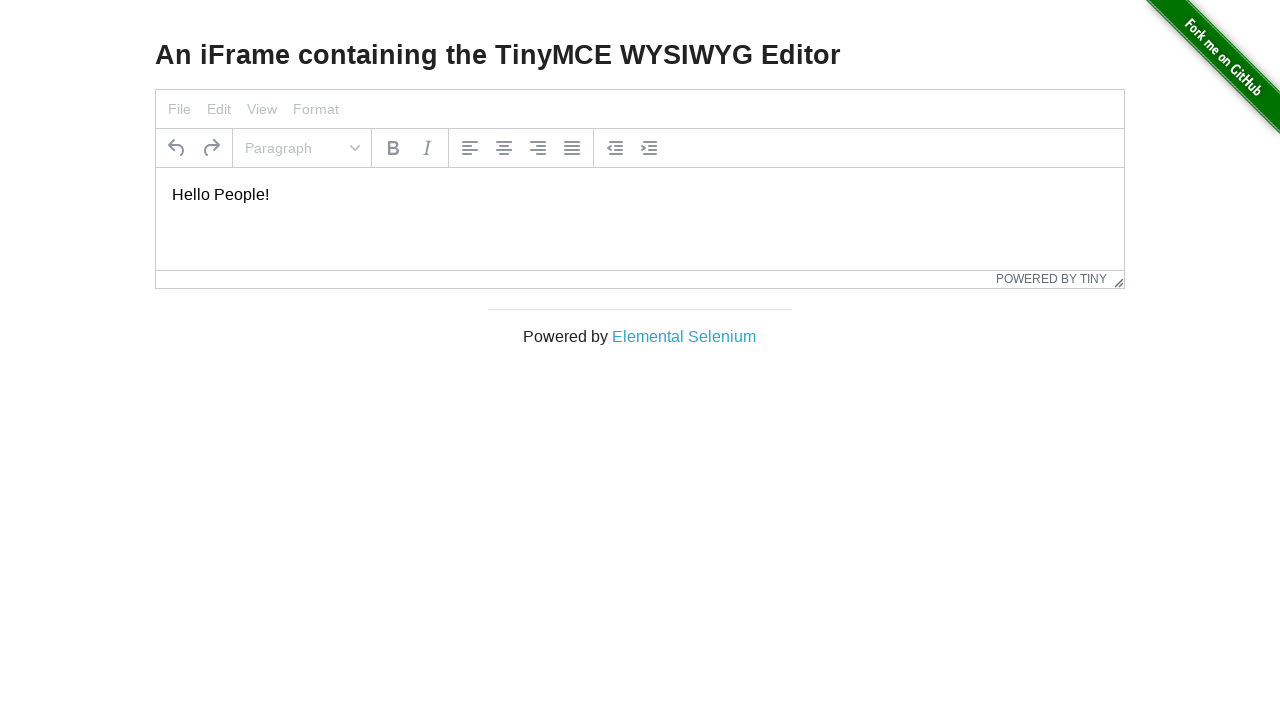

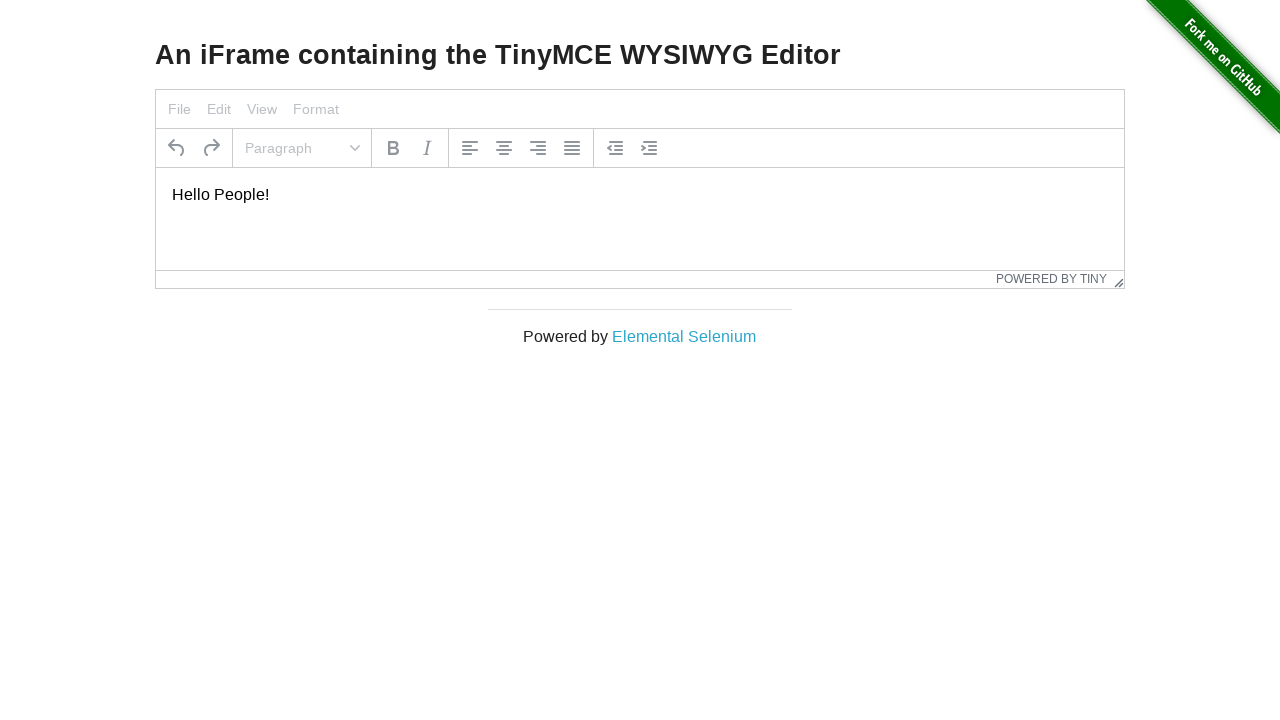